Tests an e-commerce flow by searching for products with "ca", adding specific items to cart including "Cashews", and proceeding through checkout

Starting URL: https://rahulshettyacademy.com/seleniumPractise/#/

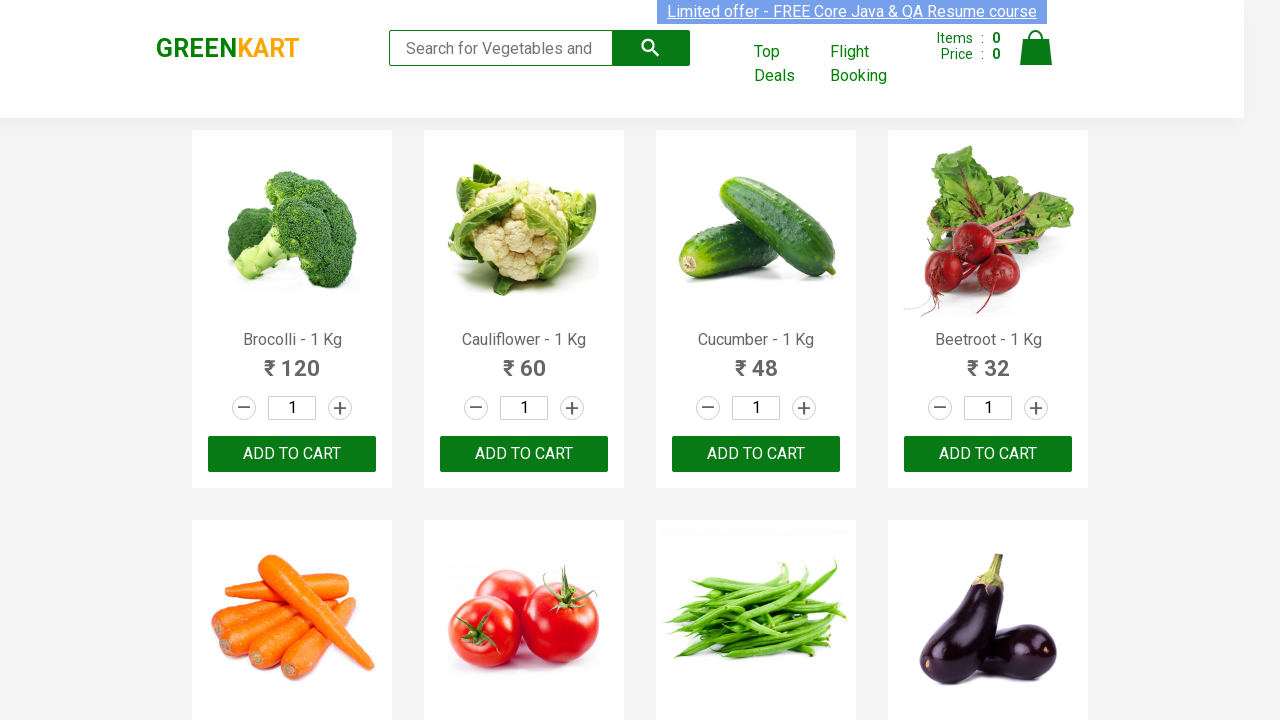

Filled search field with 'ca' to filter products on .search-keyword
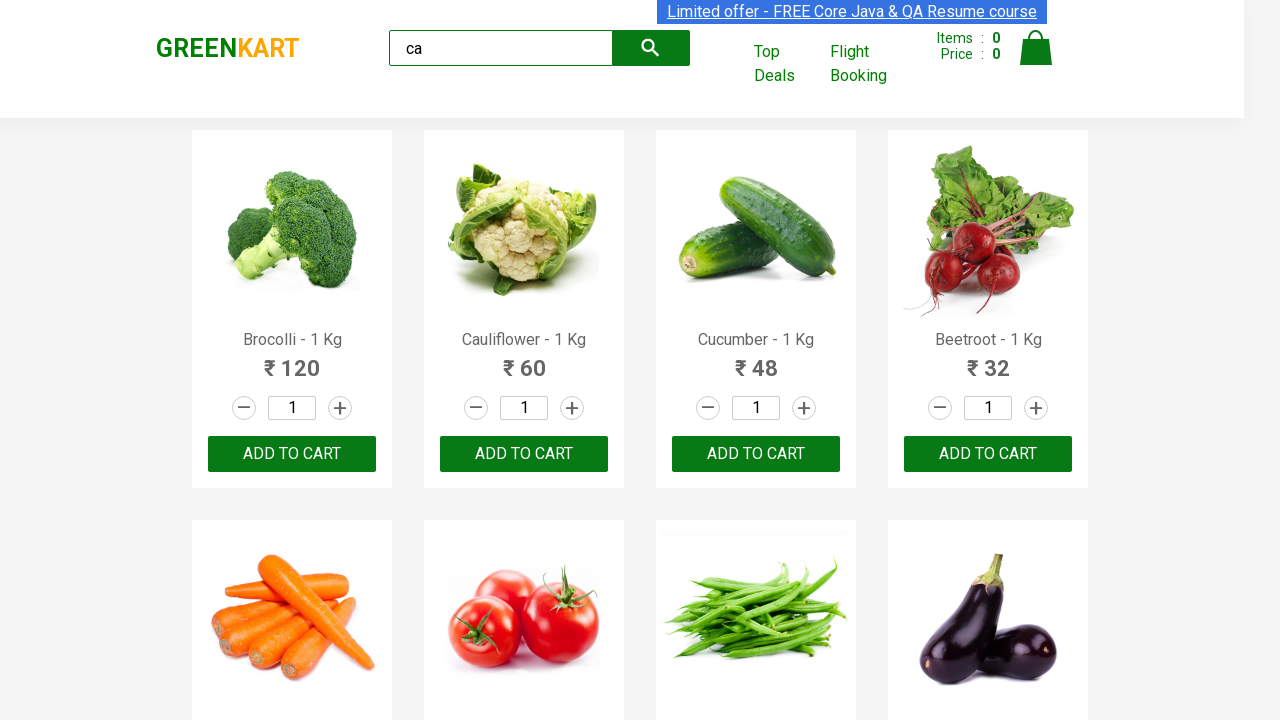

Waited for products to filter (2000ms)
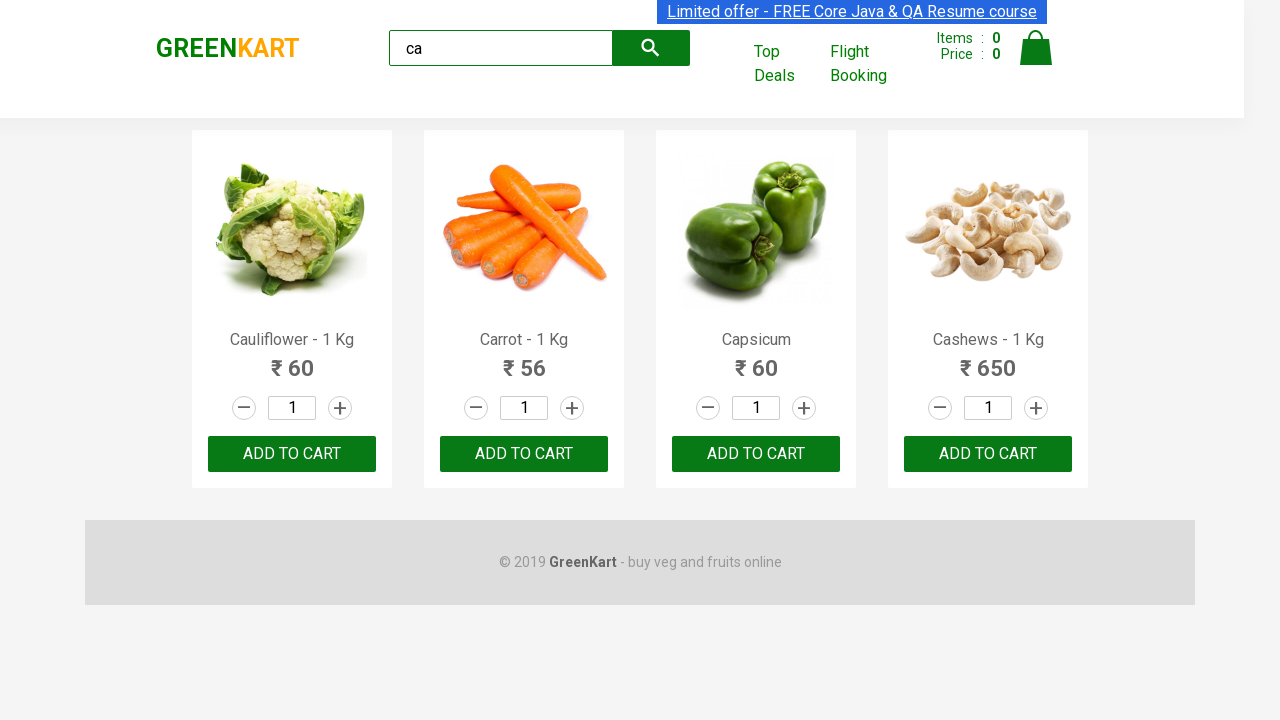

Added second product to cart at (524, 454) on .products .product >> nth=1 >> button:has-text("ADD TO CART")
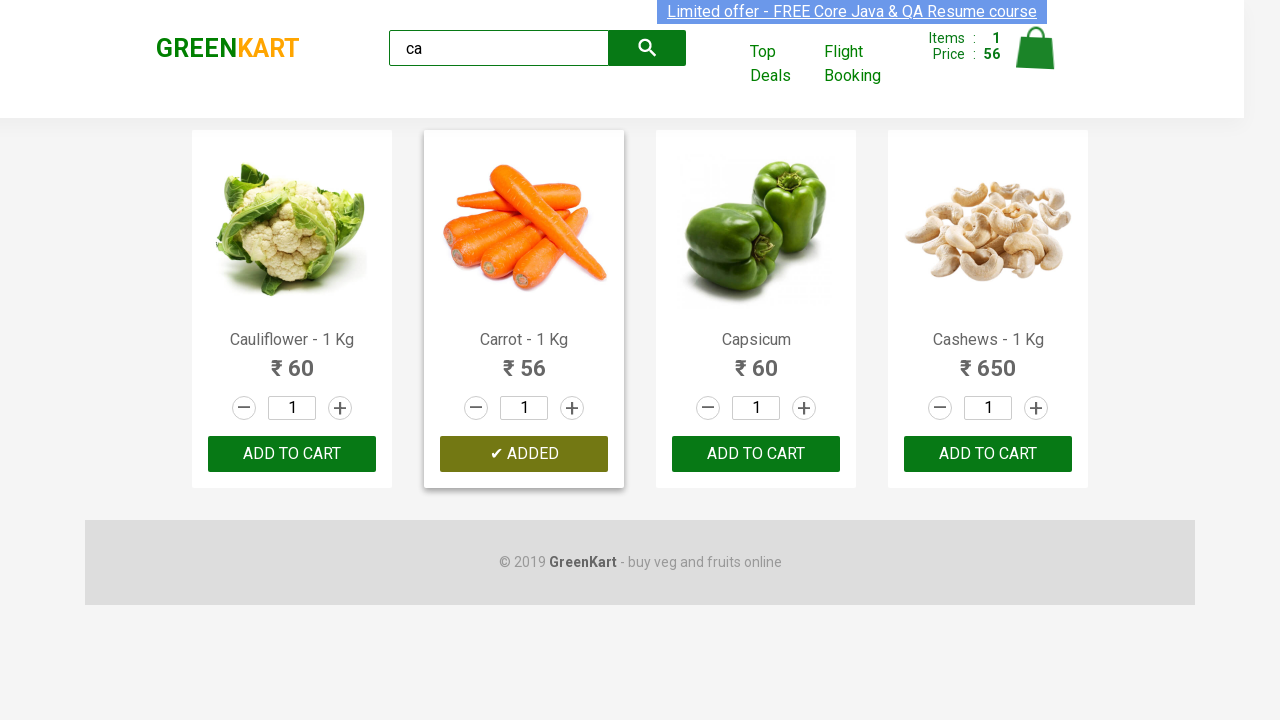

Found and added Cashews to cart at (988, 454) on .products .product >> nth=3 >> button
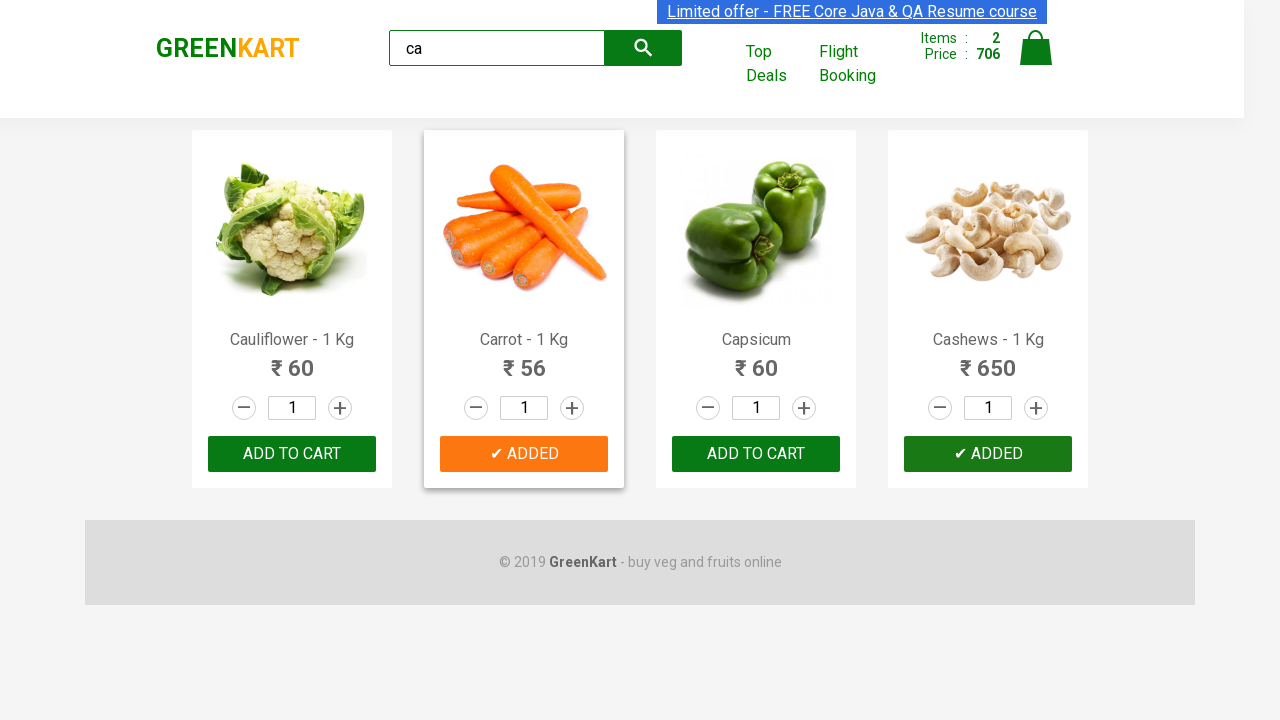

Clicked shopping cart icon to view cart at (1036, 48) on .cart-icon > img
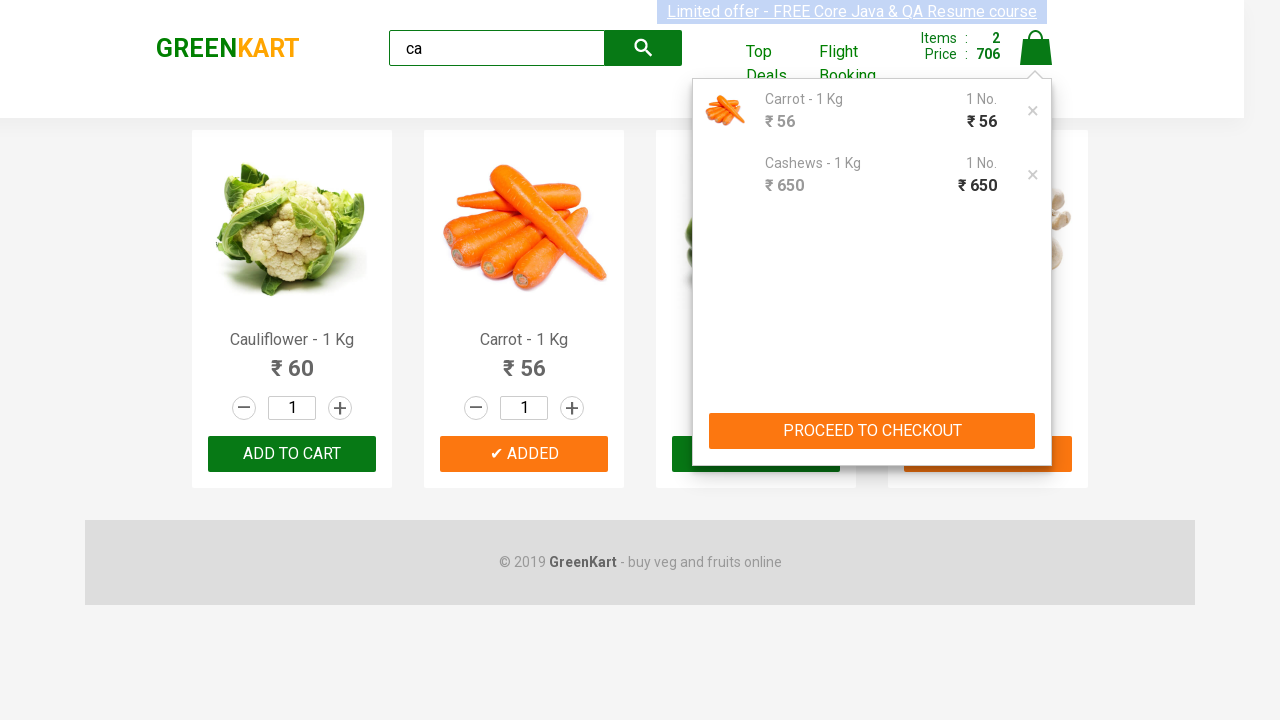

Clicked 'PROCEED TO CHECKOUT' button at (872, 431) on text=PROCEED TO CHECKOUT
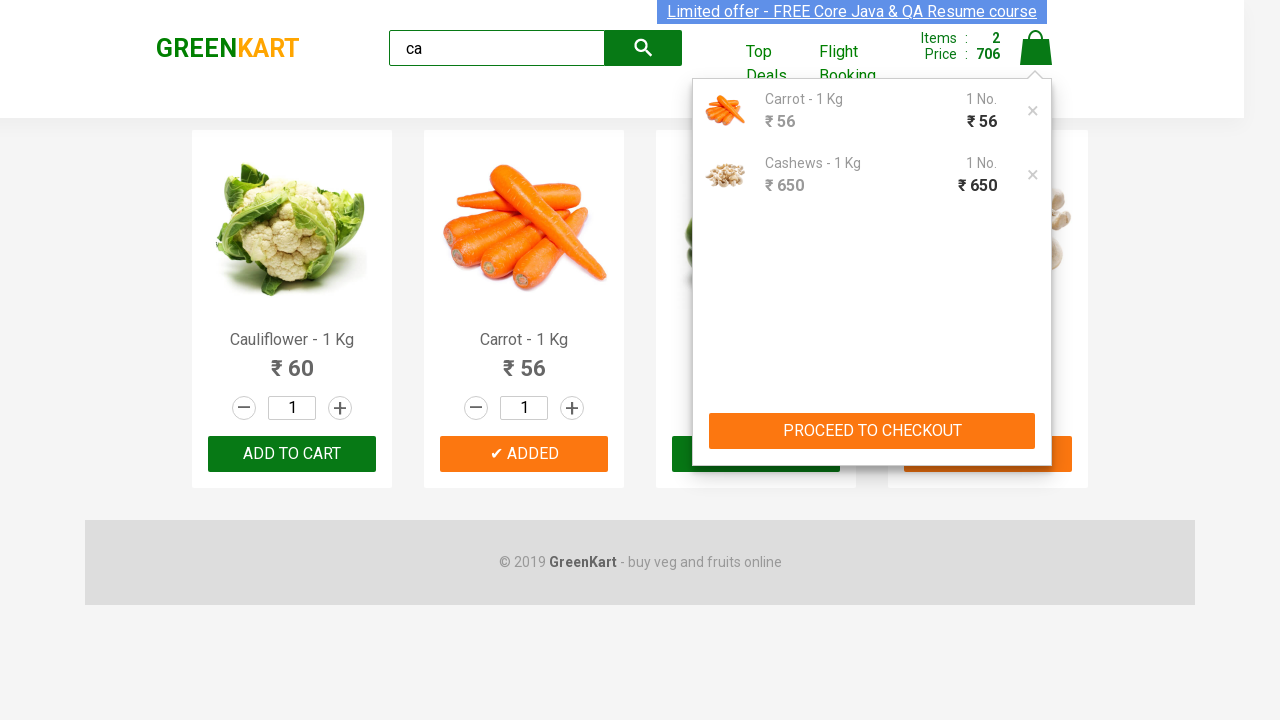

Clicked 'Place Order' button to complete purchase at (1036, 491) on text=Place Order
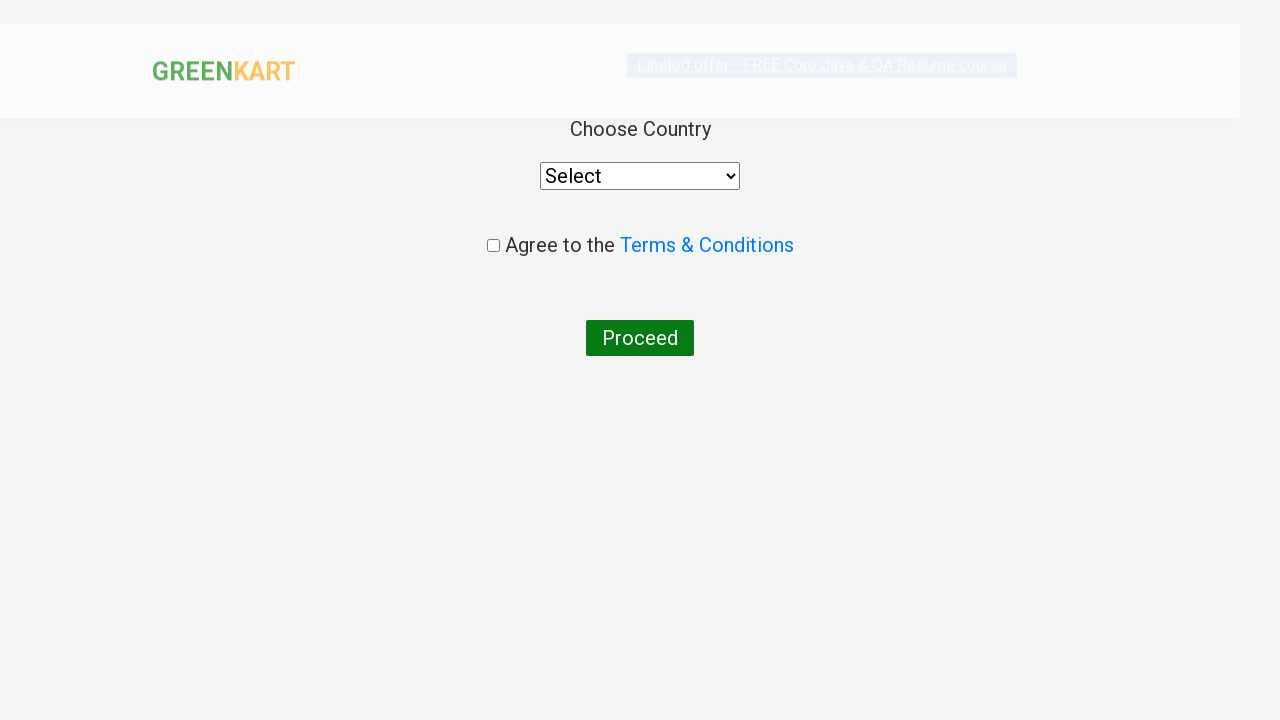

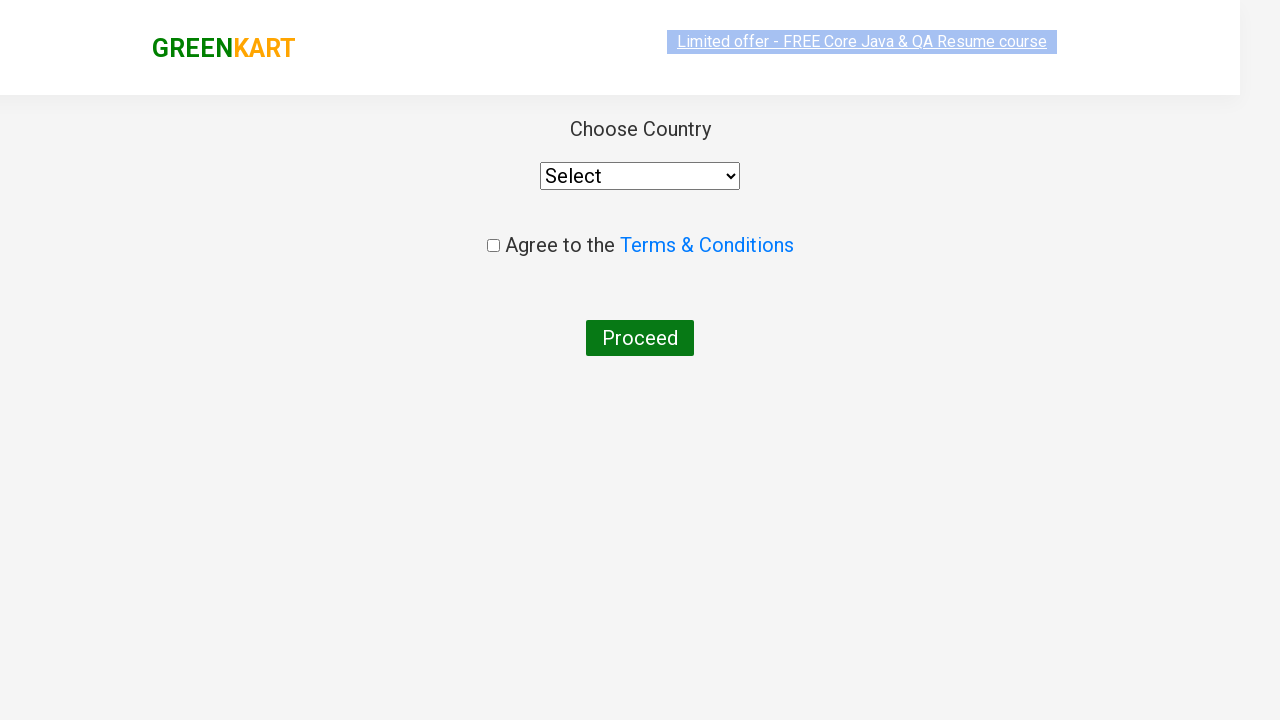